Tests unmarking a completed todo item

Starting URL: https://demo.playwright.dev/todomvc

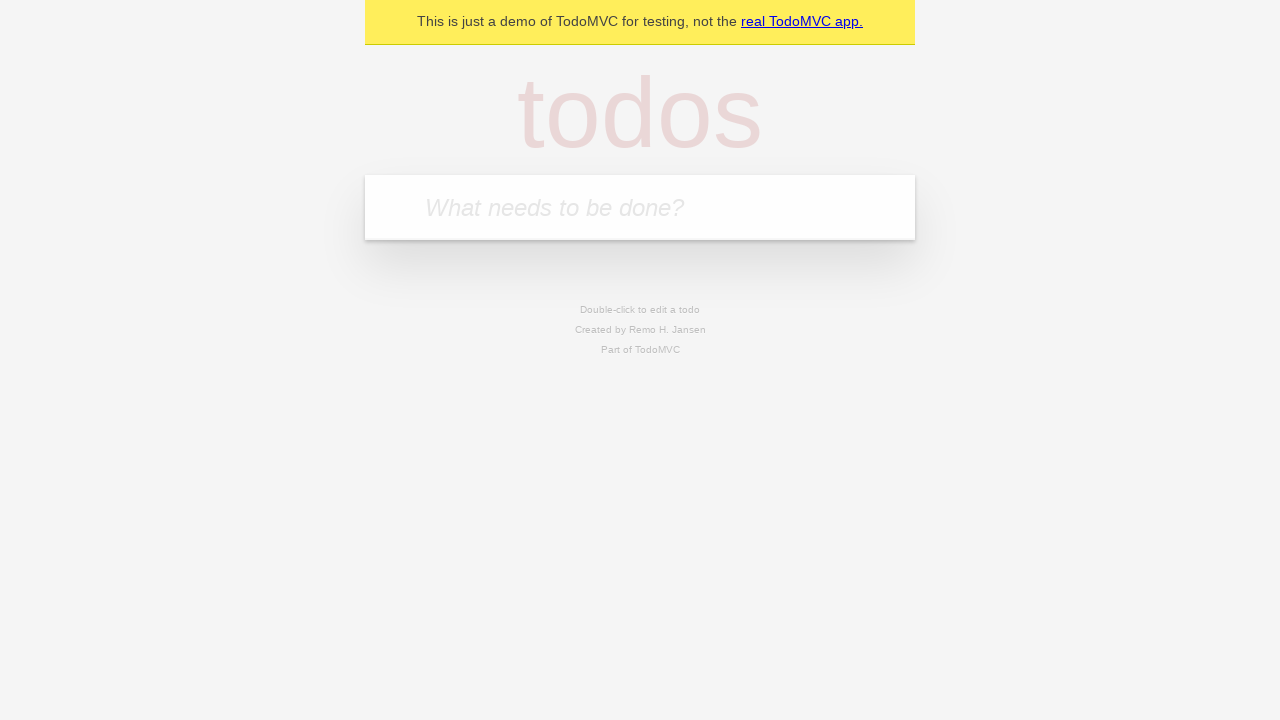

Filled input field with 'buy some cheese' on internal:attr=[placeholder="What needs to be done?"i]
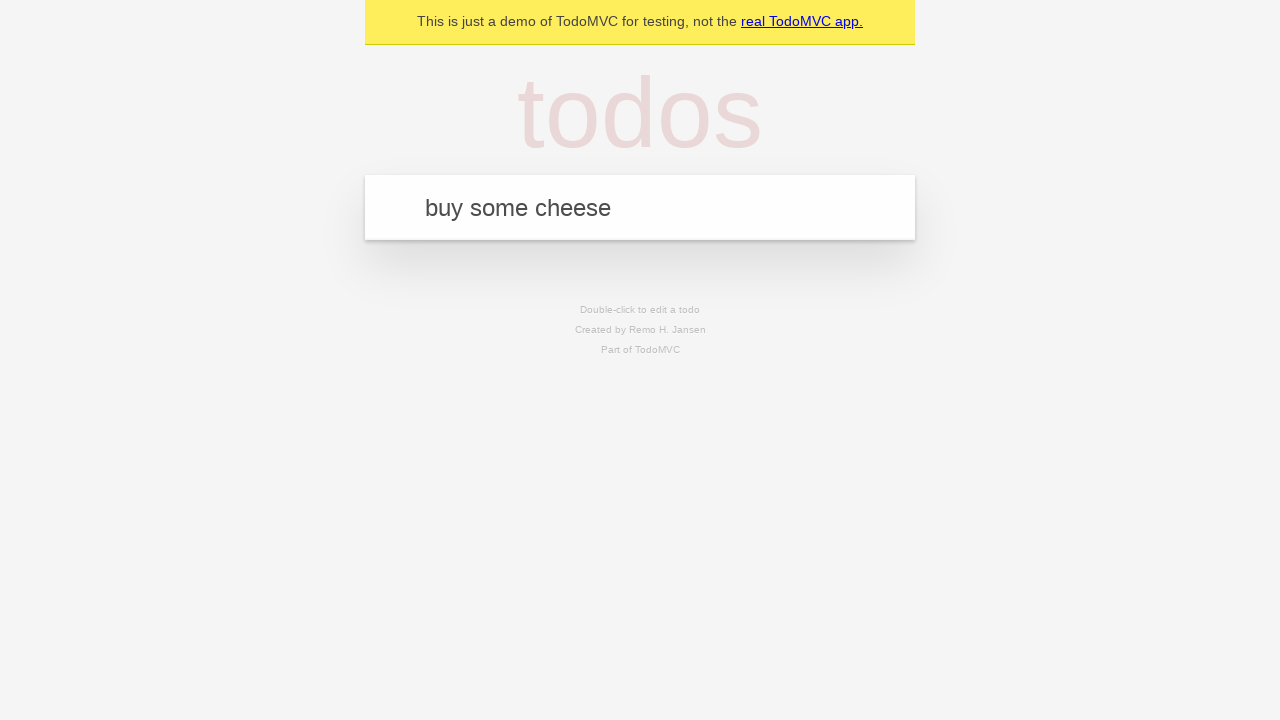

Pressed Enter to add first todo item on internal:attr=[placeholder="What needs to be done?"i]
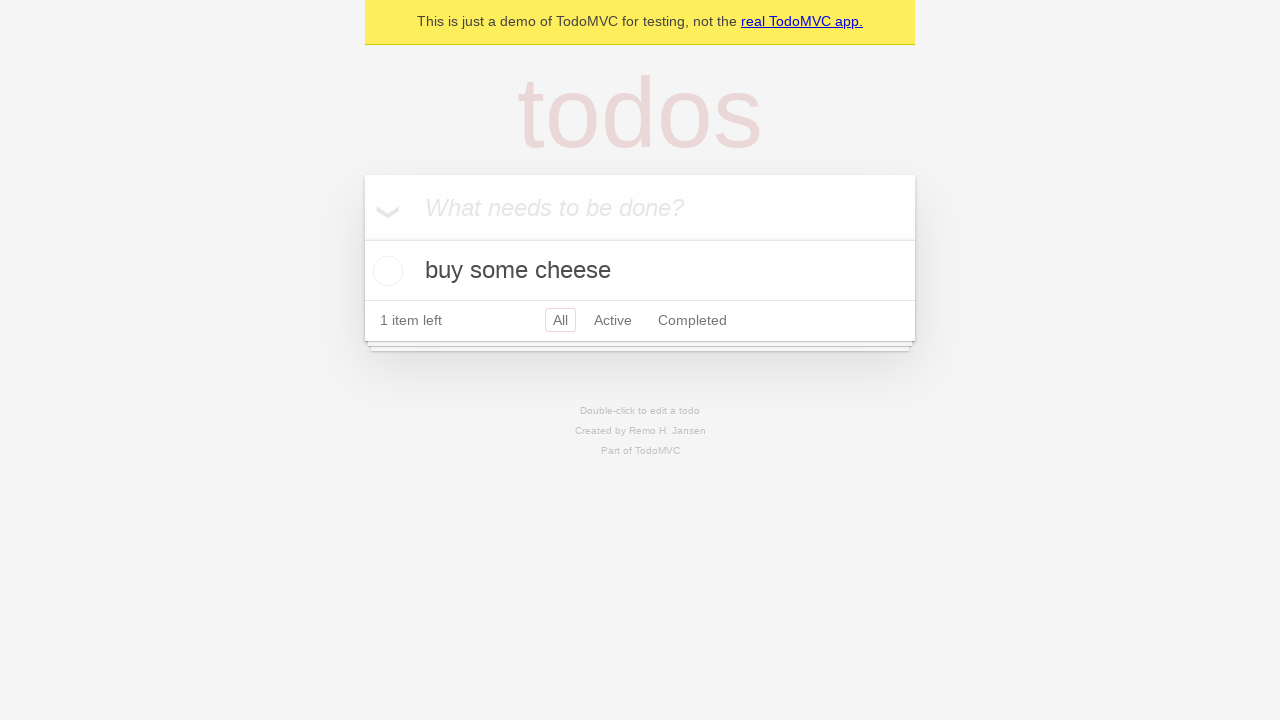

Filled input field with 'feed the cat' on internal:attr=[placeholder="What needs to be done?"i]
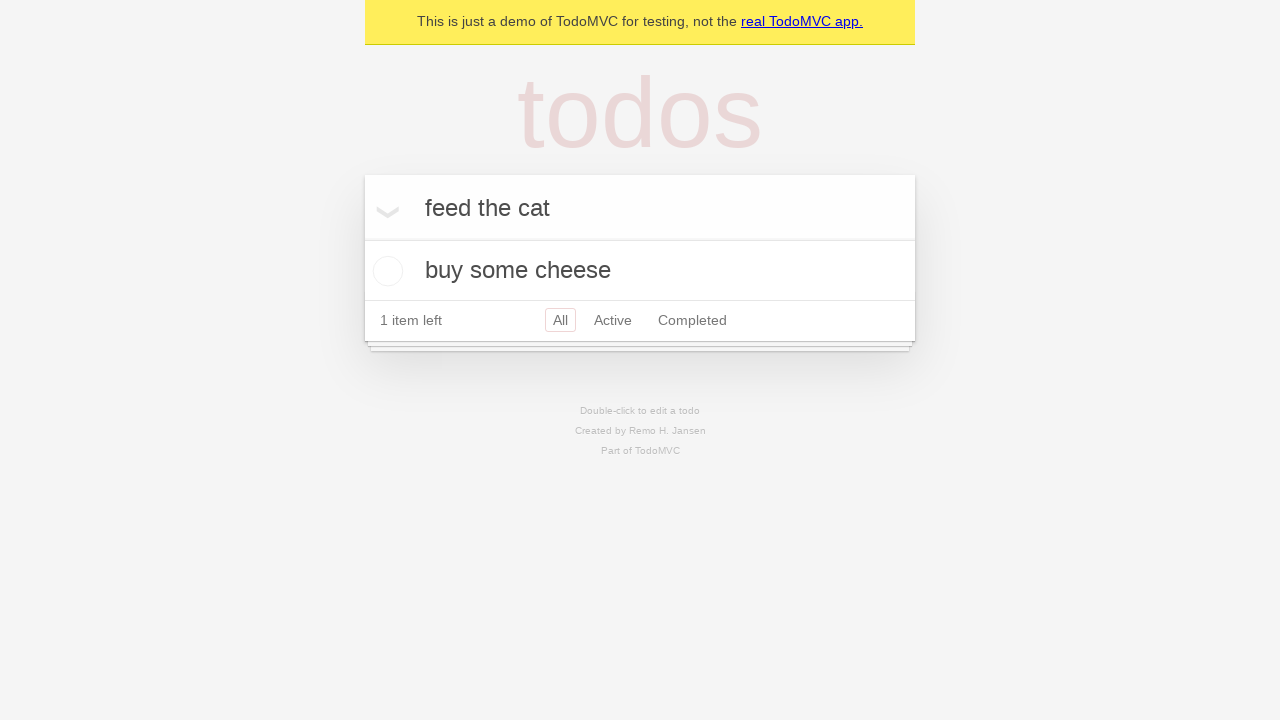

Pressed Enter to add second todo item on internal:attr=[placeholder="What needs to be done?"i]
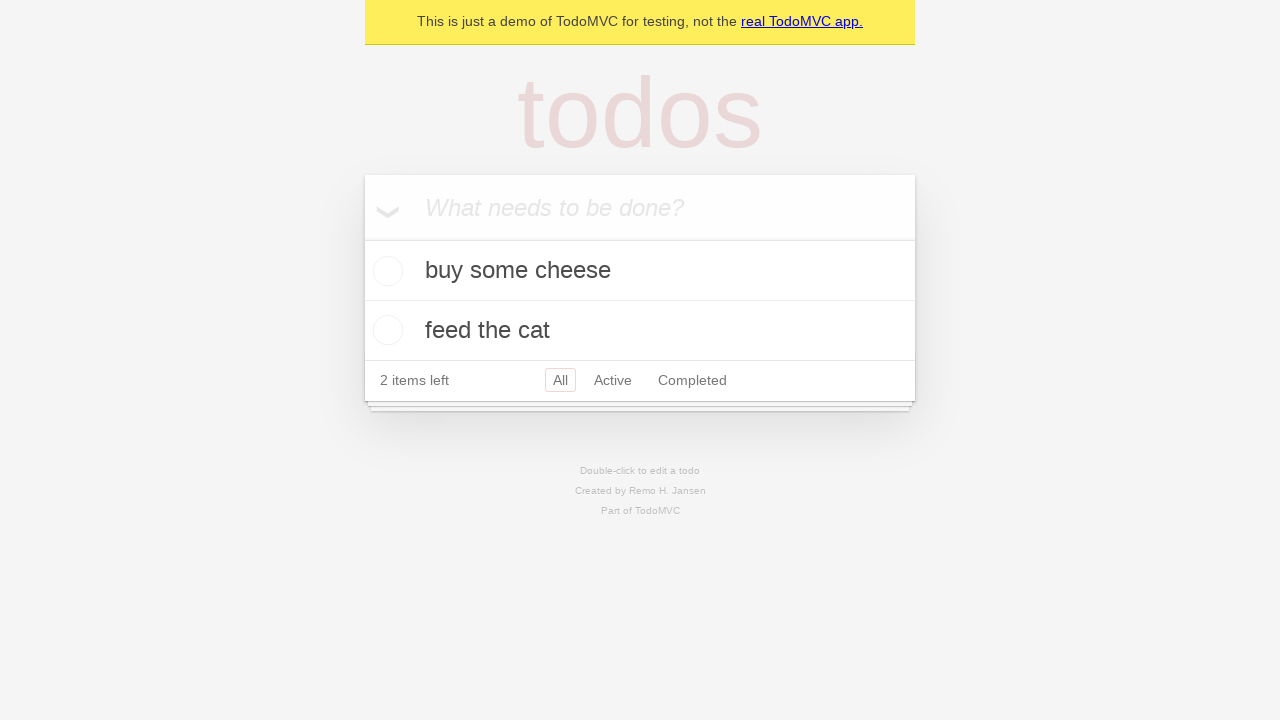

Checked first todo item to mark it as complete at (385, 271) on internal:testid=[data-testid="todo-item"s] >> nth=0 >> internal:role=checkbox
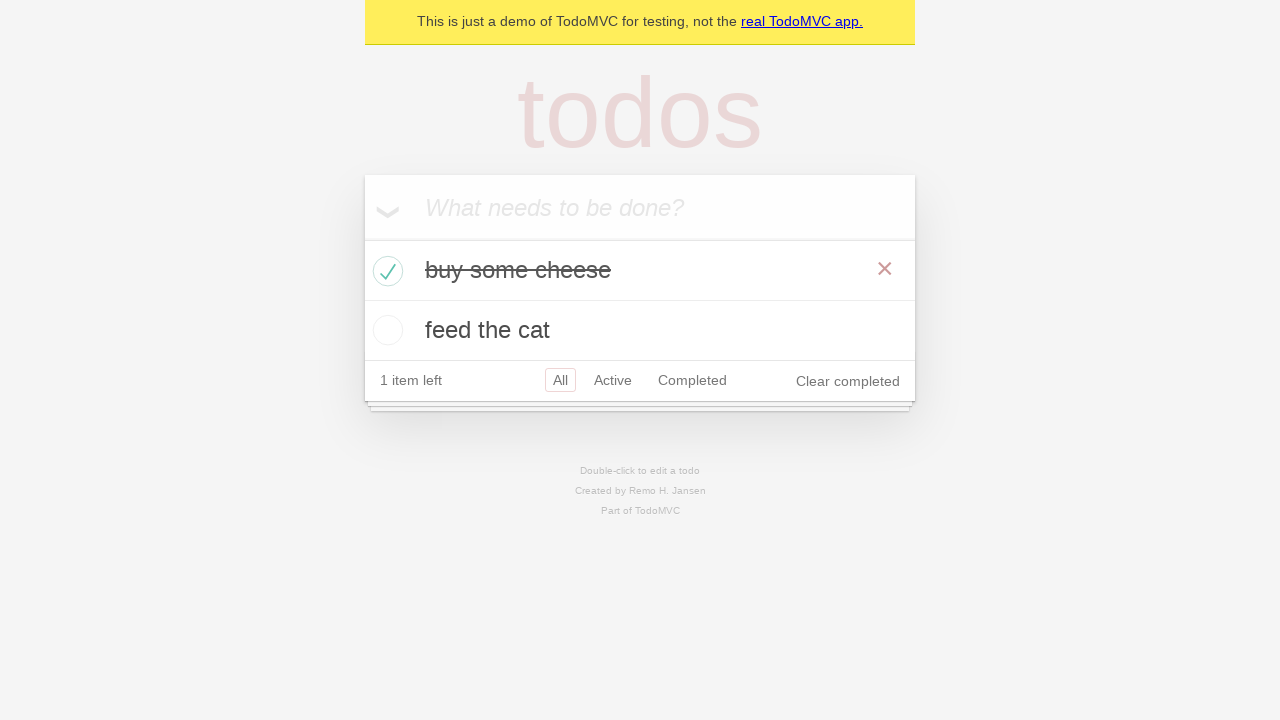

Unchecked first todo item to mark it as incomplete at (385, 271) on internal:testid=[data-testid="todo-item"s] >> nth=0 >> internal:role=checkbox
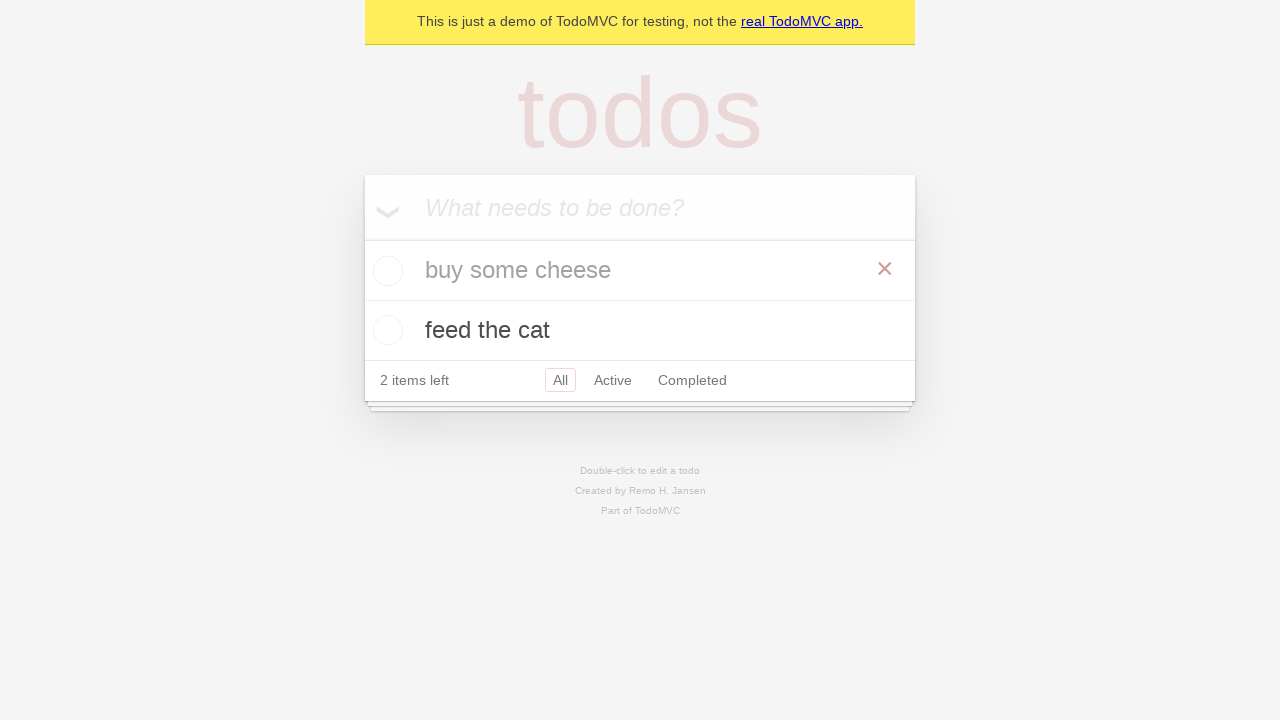

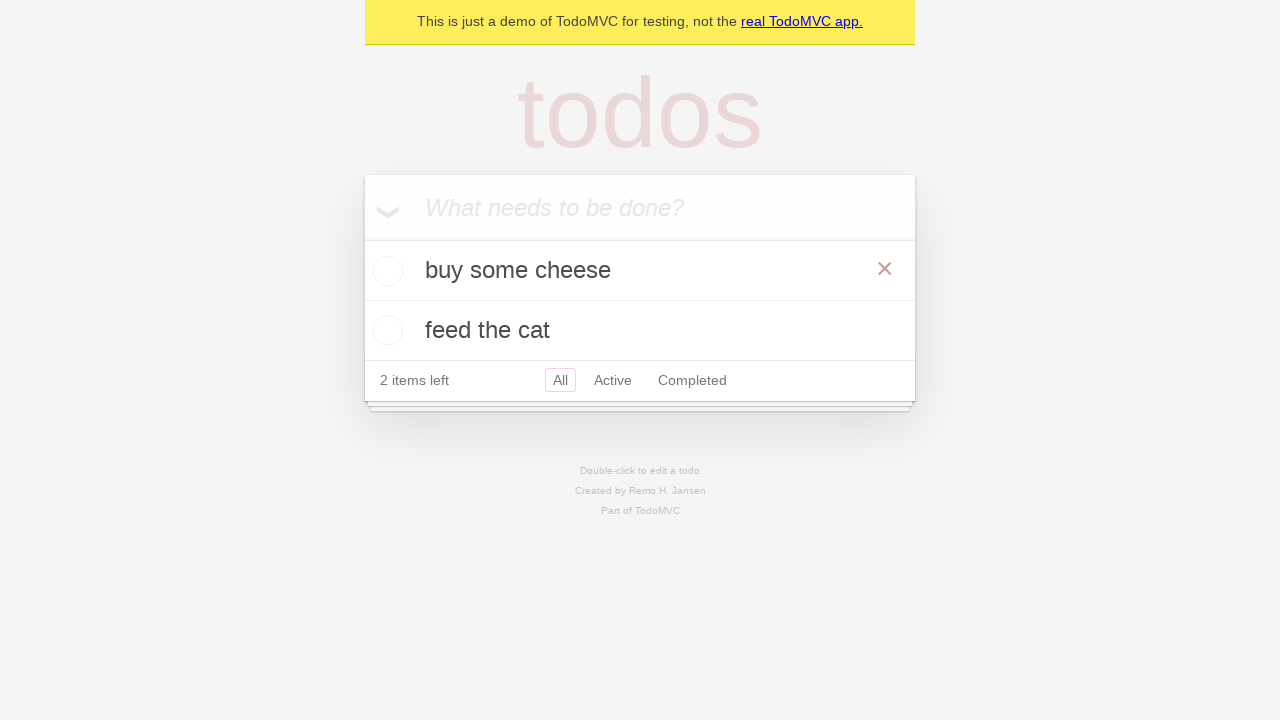